Tests multiple window handling by clicking to open a new window, switching to the child window to read its content, then switching back to the parent window to read its content.

Starting URL: https://the-internet.herokuapp.com/

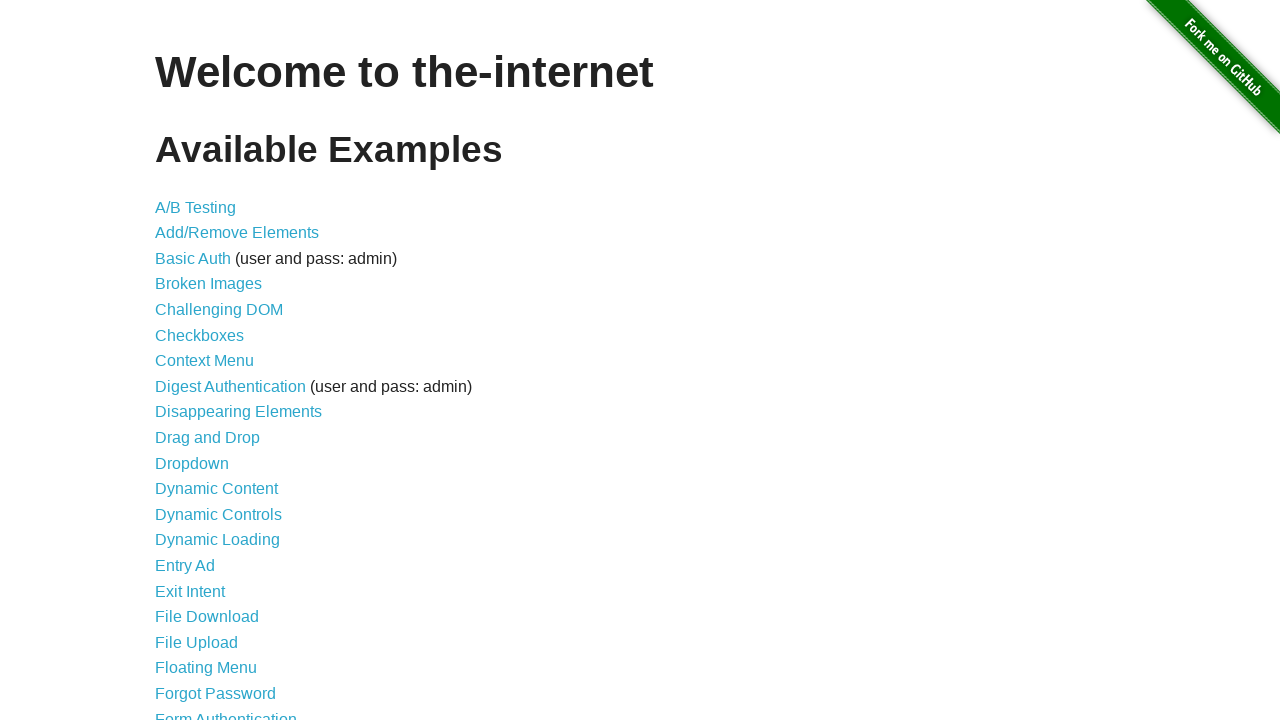

Clicked 'Multiple Windows' link at (218, 369) on xpath=//a[contains(text(),'Multiple Windows')]
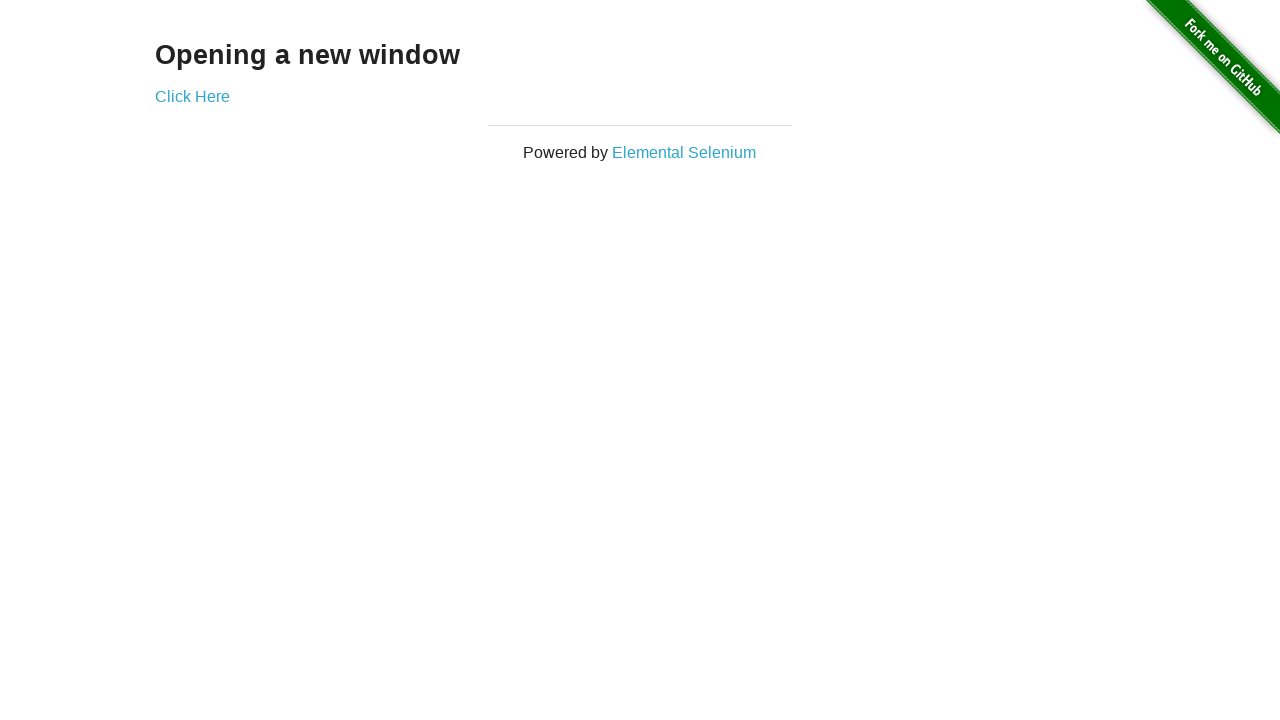

Clicked link to open new window at (192, 96) on div.example a
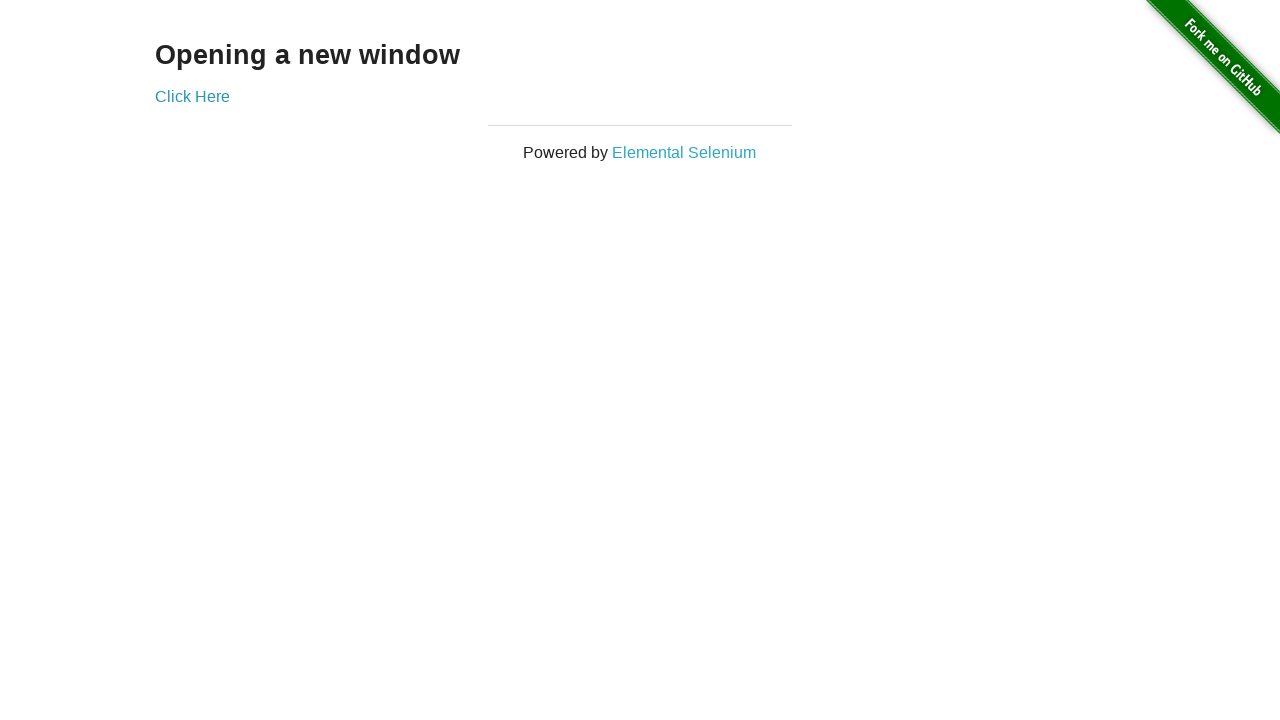

Captured child window reference
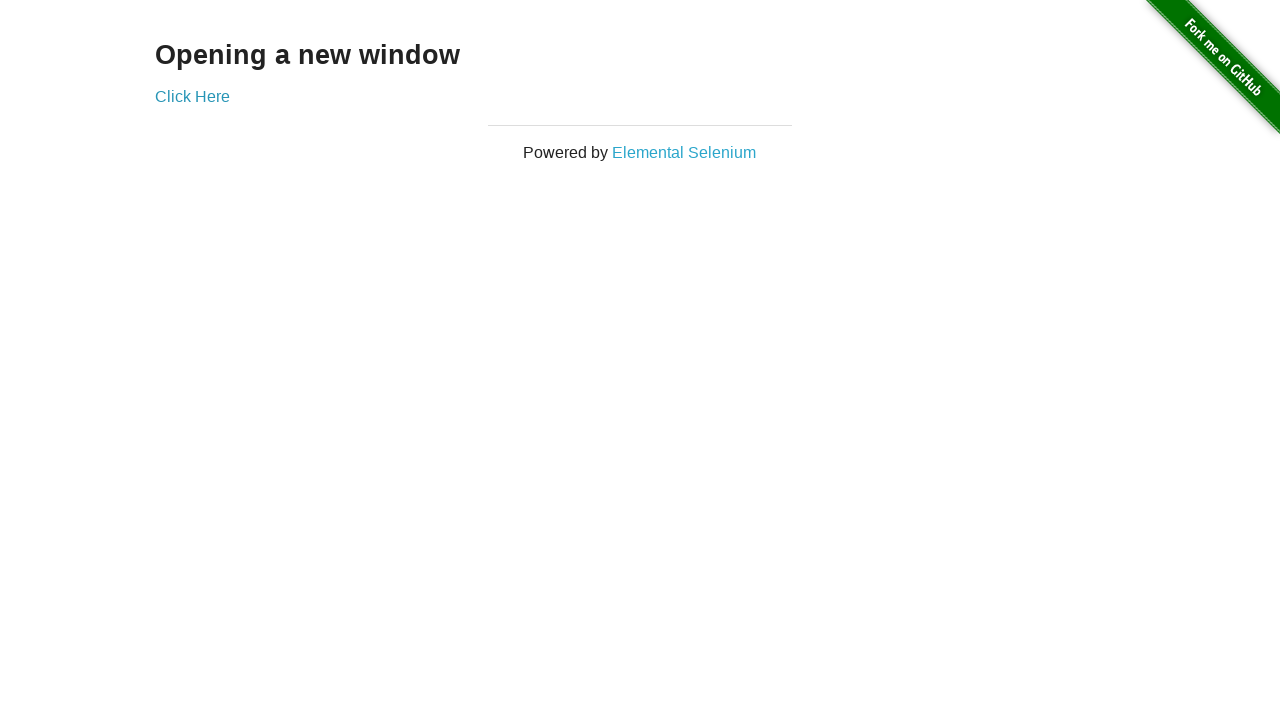

Child window page loaded and example element found
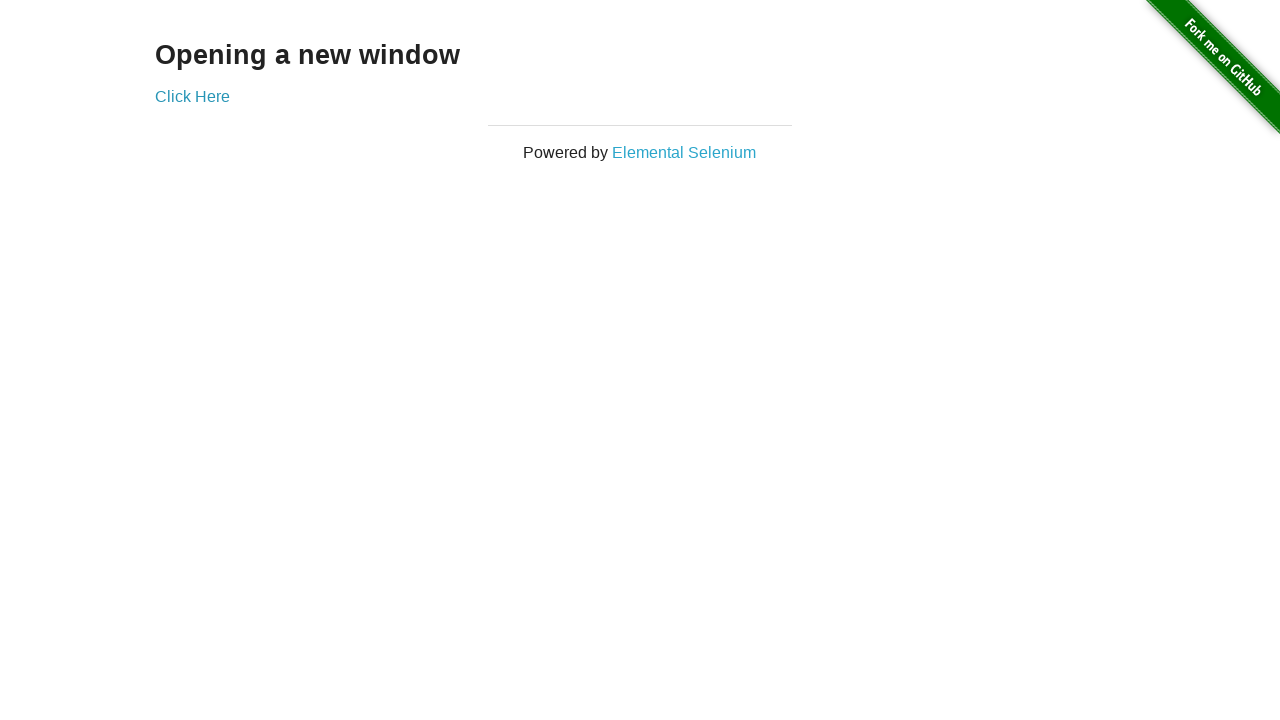

Read child window content: '
  New Window
'
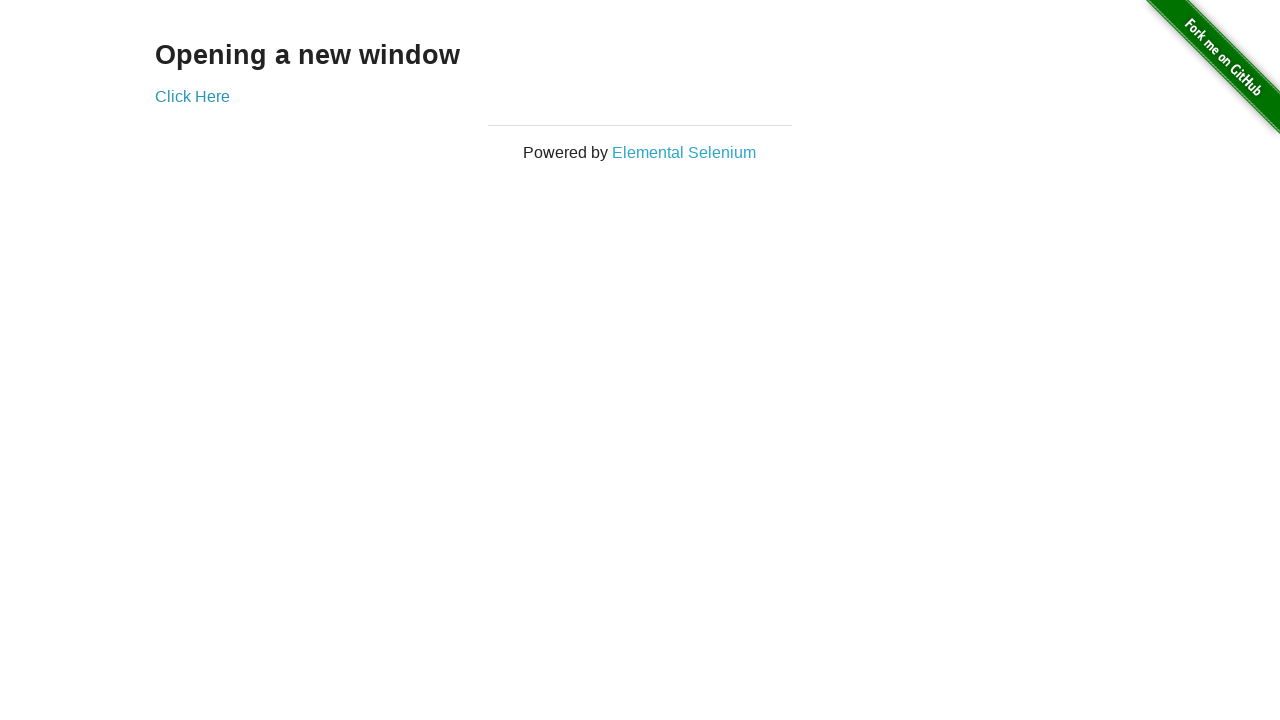

Read parent window content: 'Opening a new window'
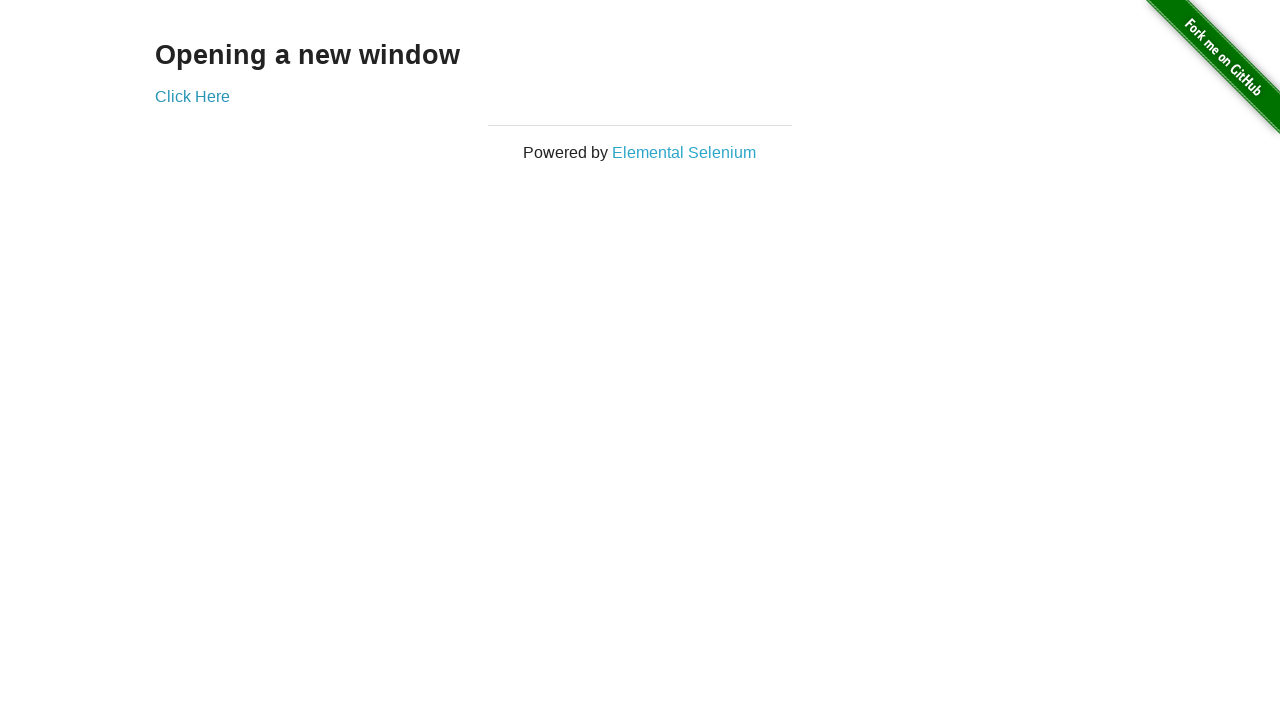

Closed child window
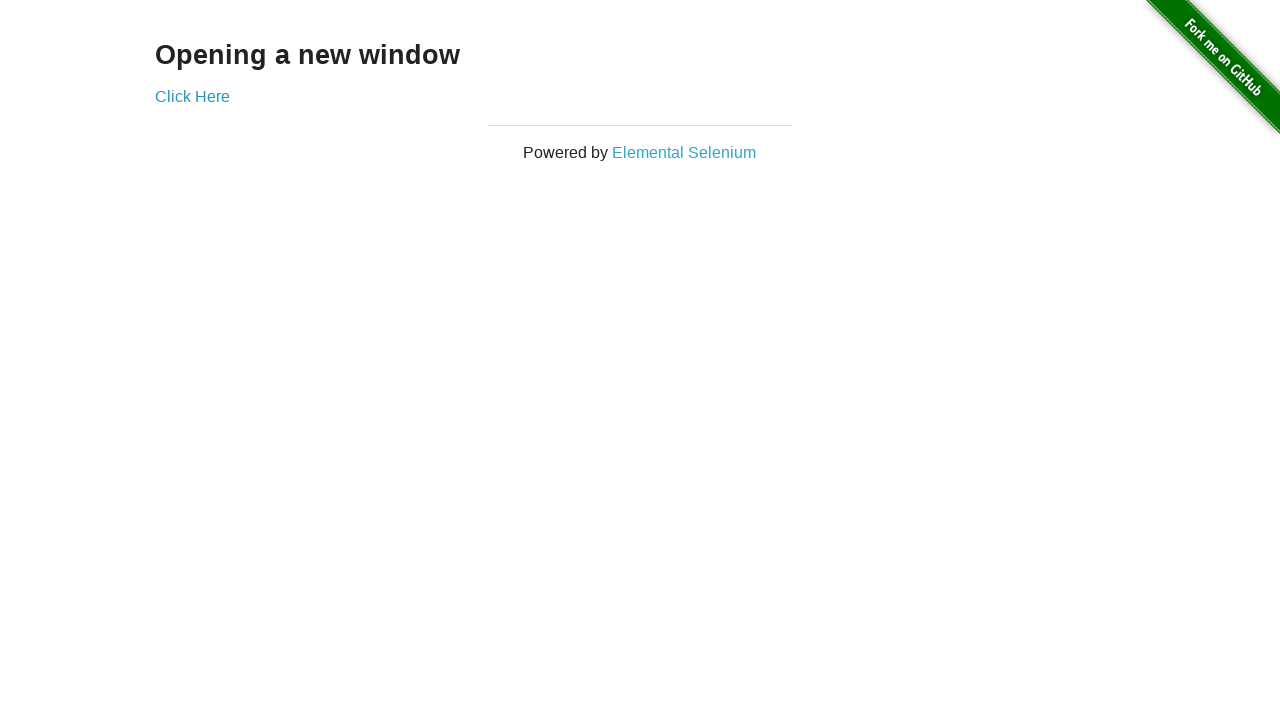

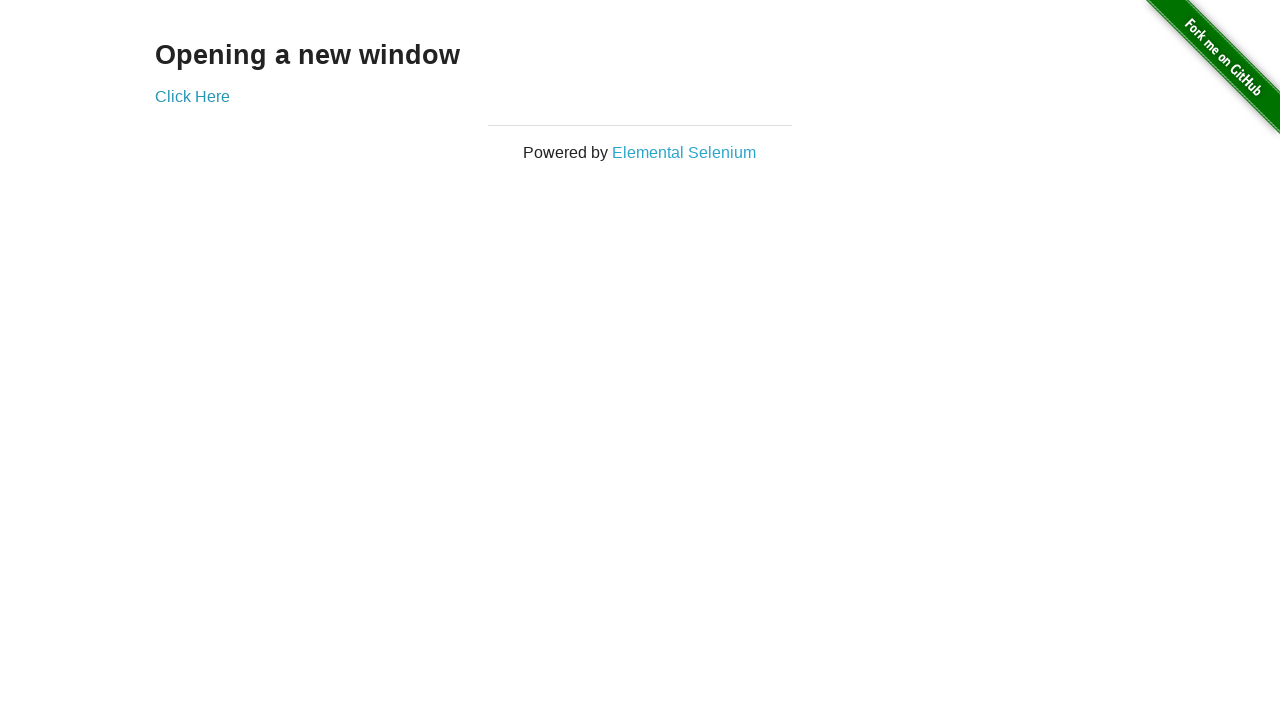